Navigates to Flipkart homepage and maximizes the browser window. This is a basic browser setup test demonstrating window management.

Starting URL: https://www.flipkart.com/

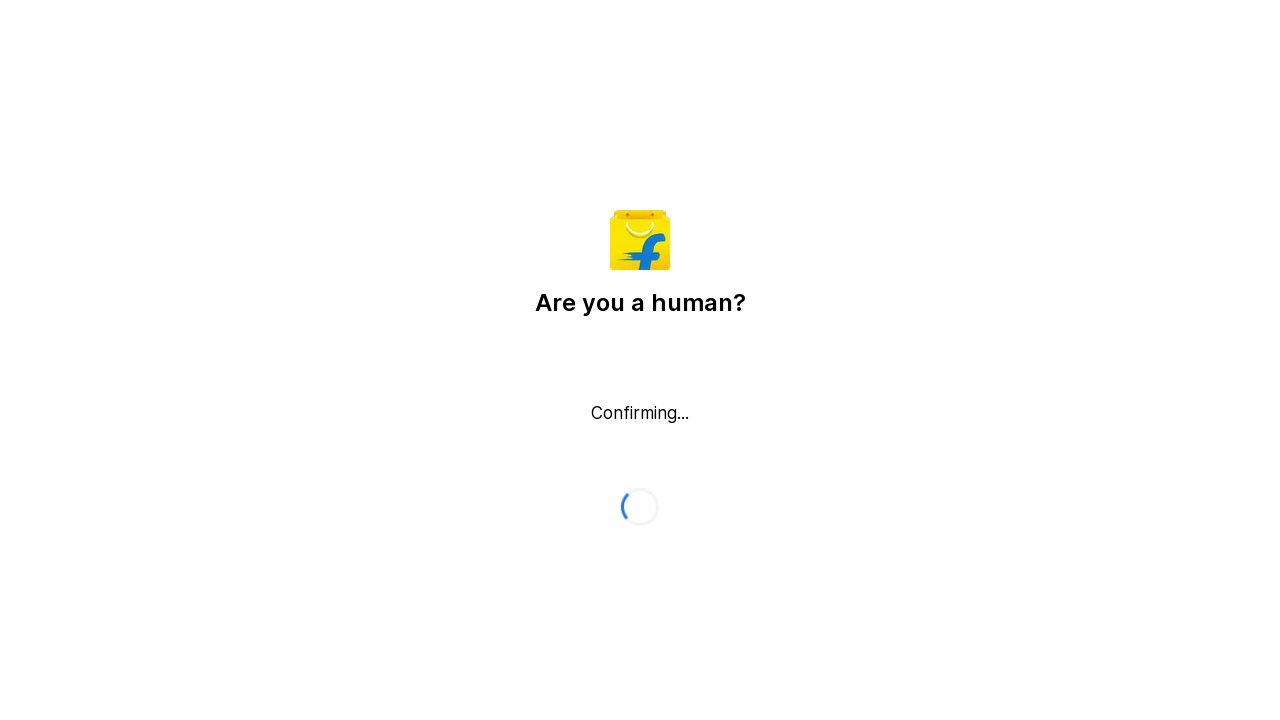

Set browser viewport to 1920x1080 to maximize window
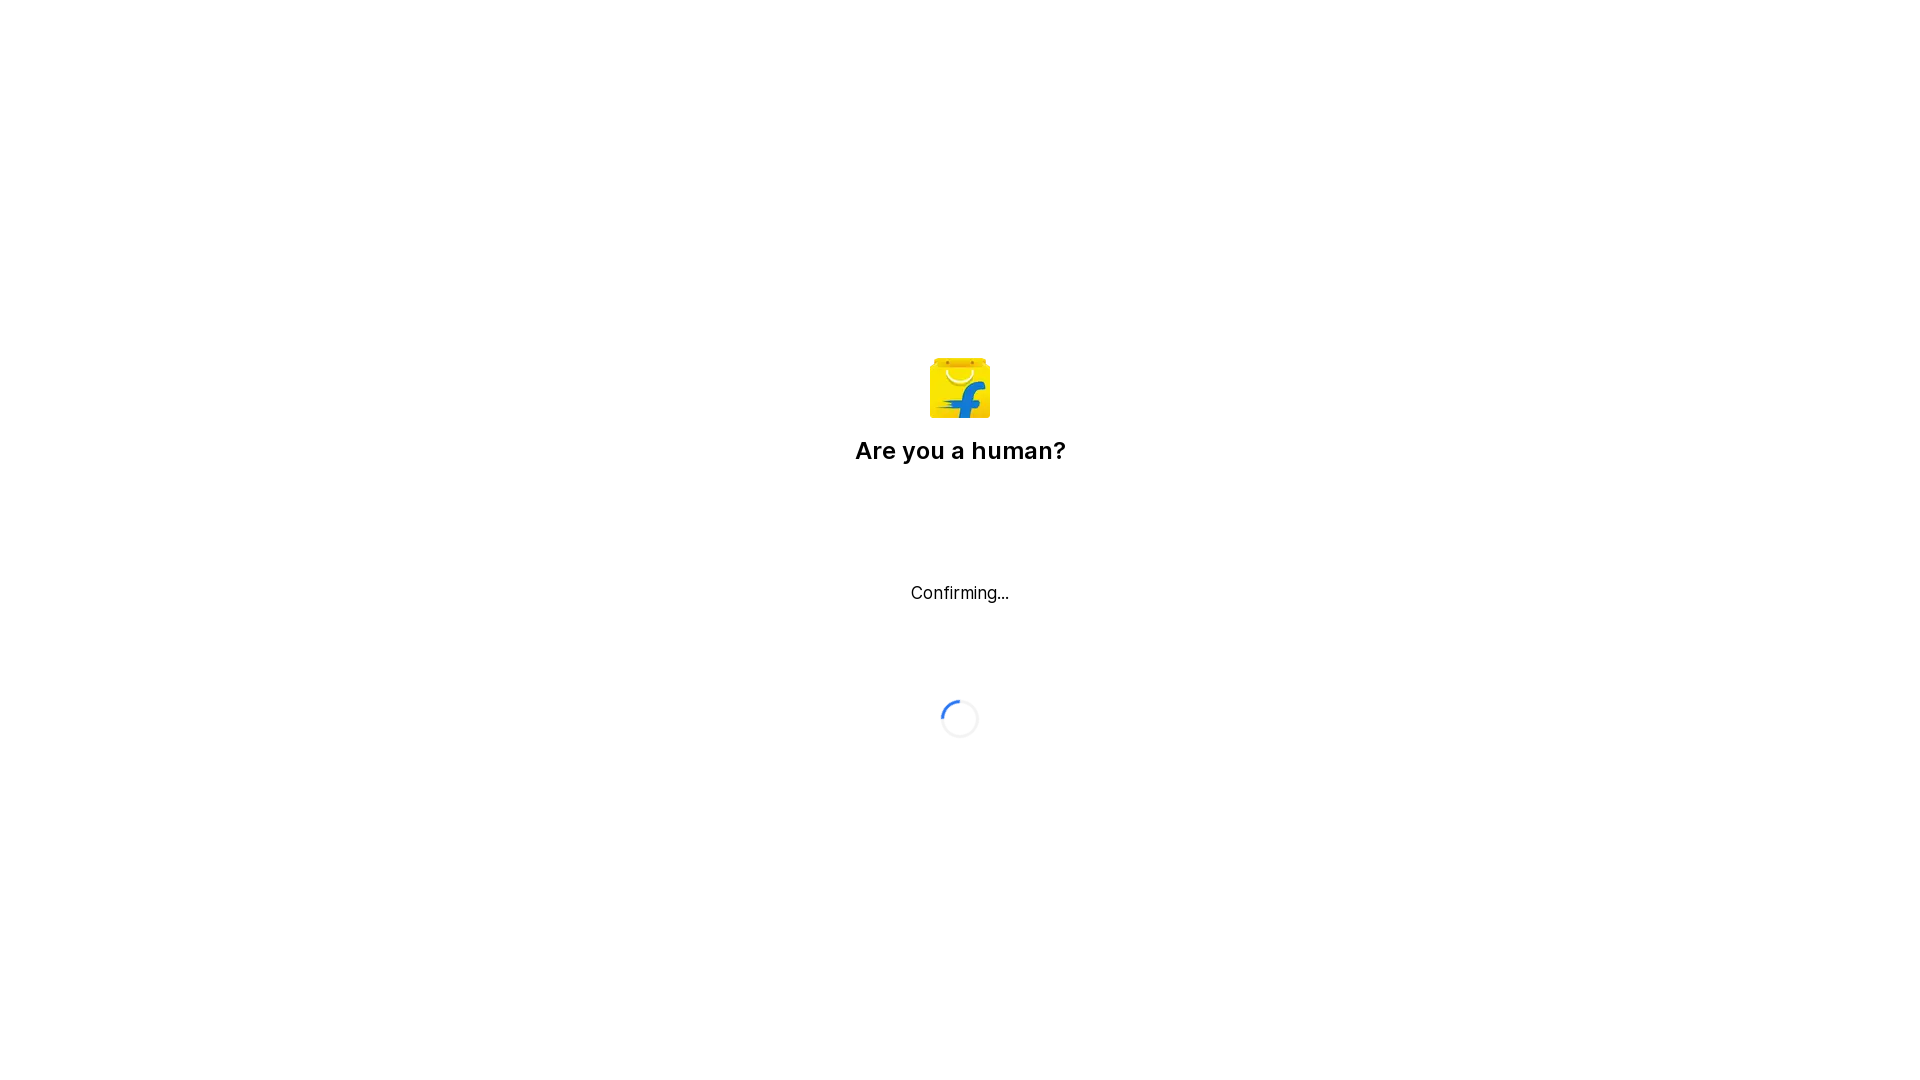

Flipkart homepage loaded (DOM content ready)
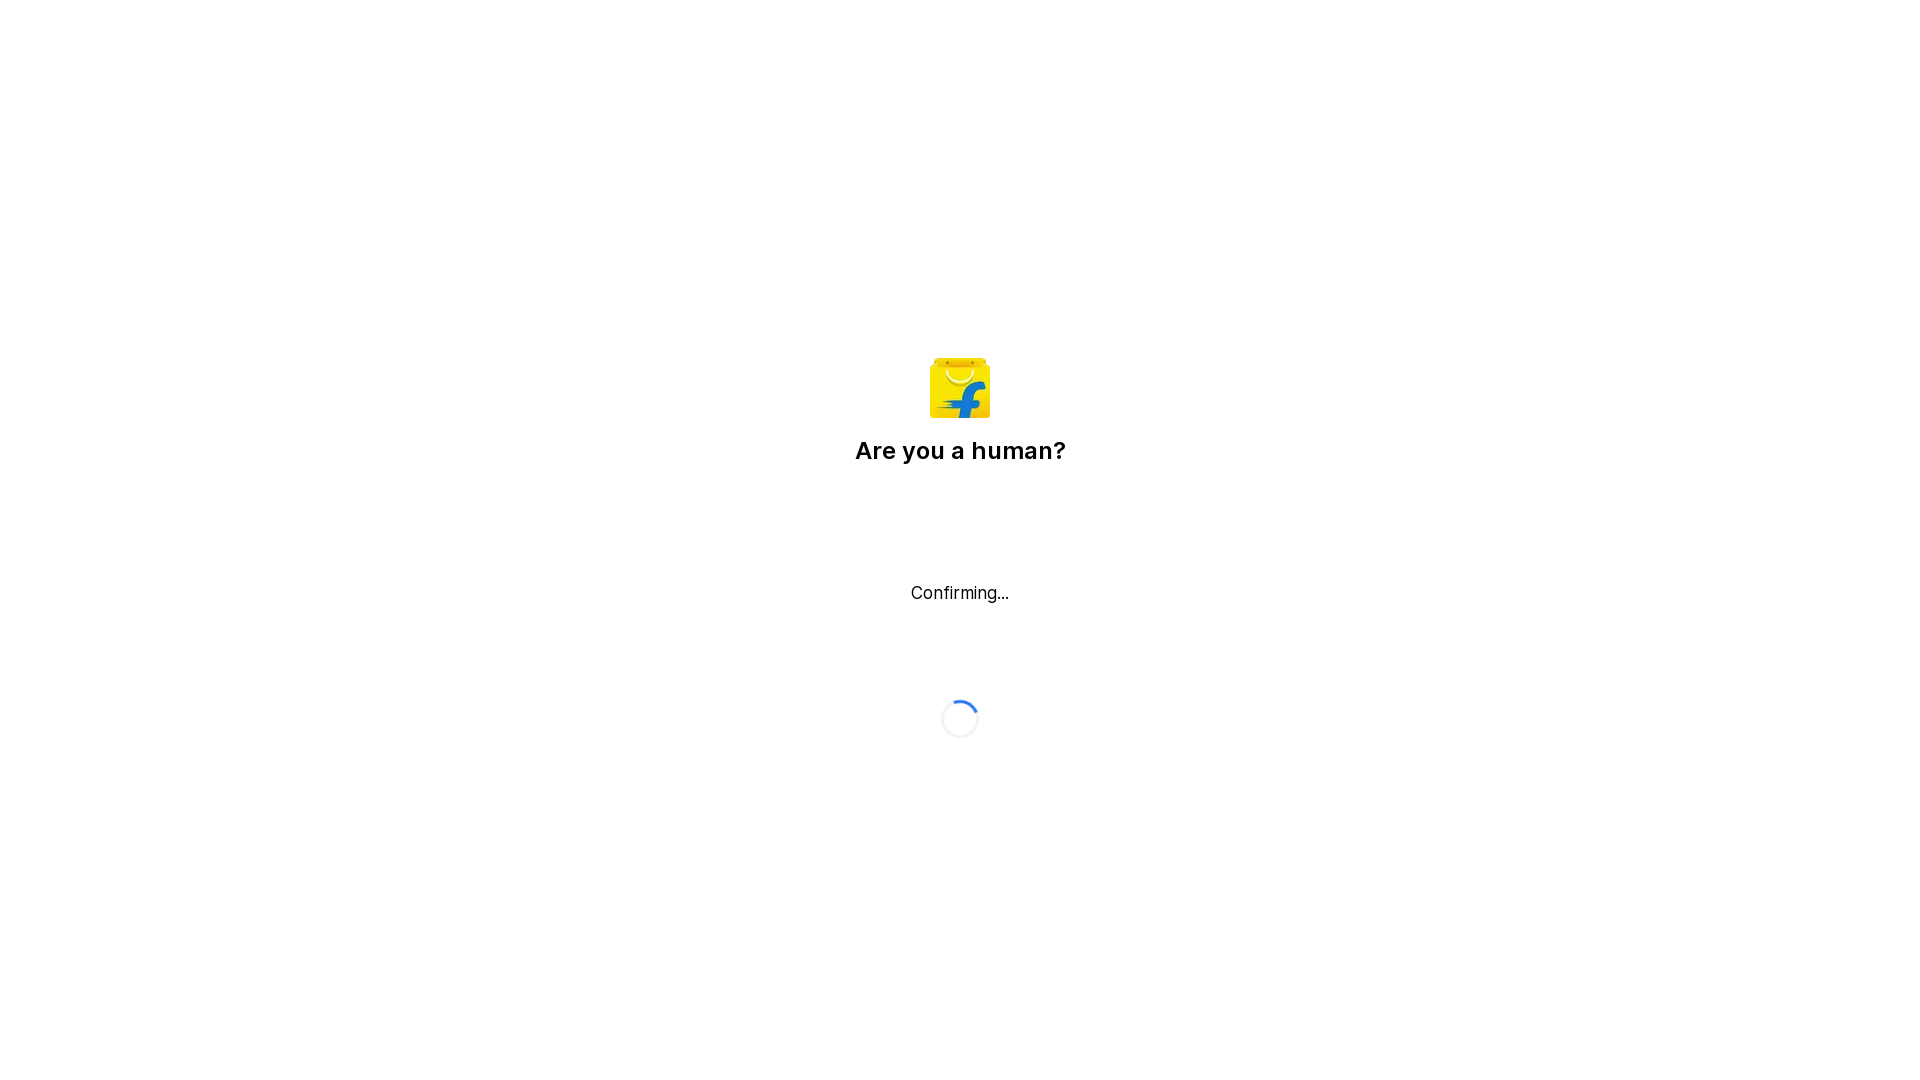

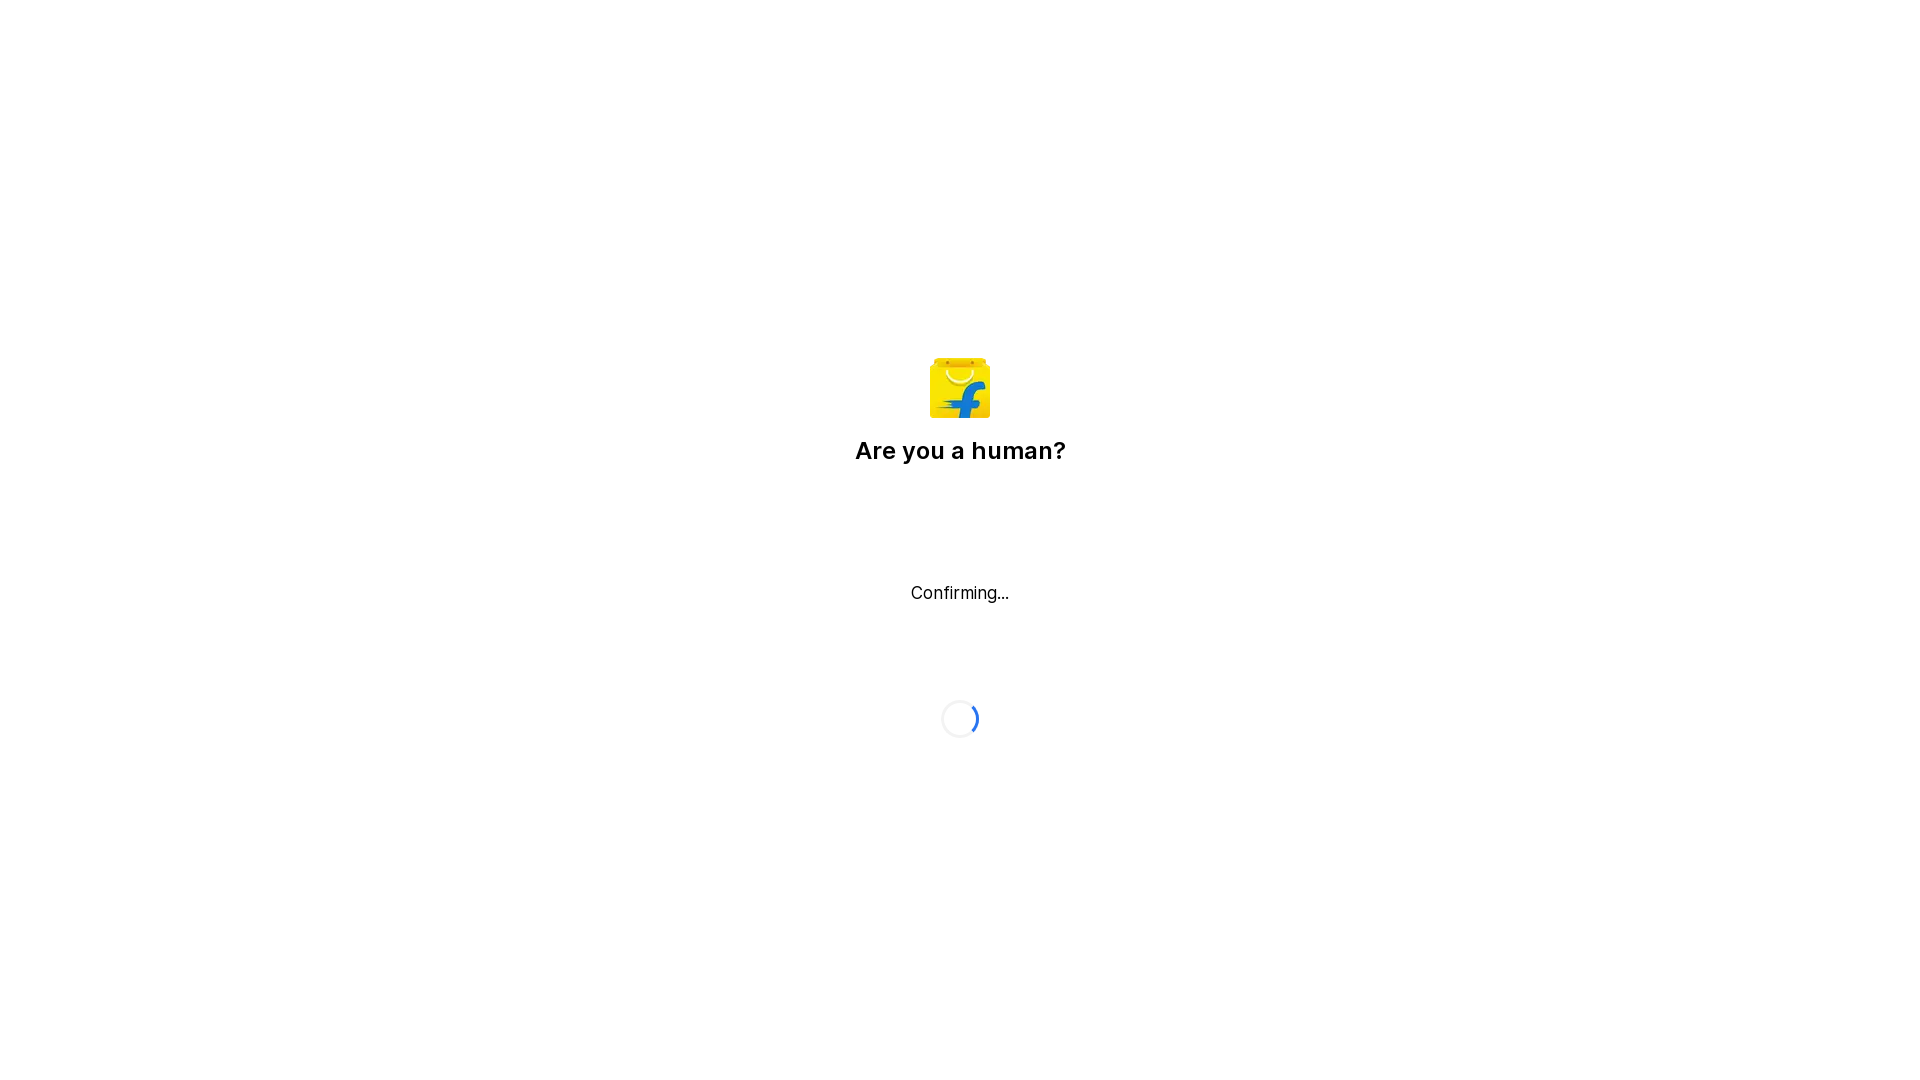